Demonstrates page scrolling functionality by scrolling to the bottom of the Target website homepage

Starting URL: https://www.target.com/

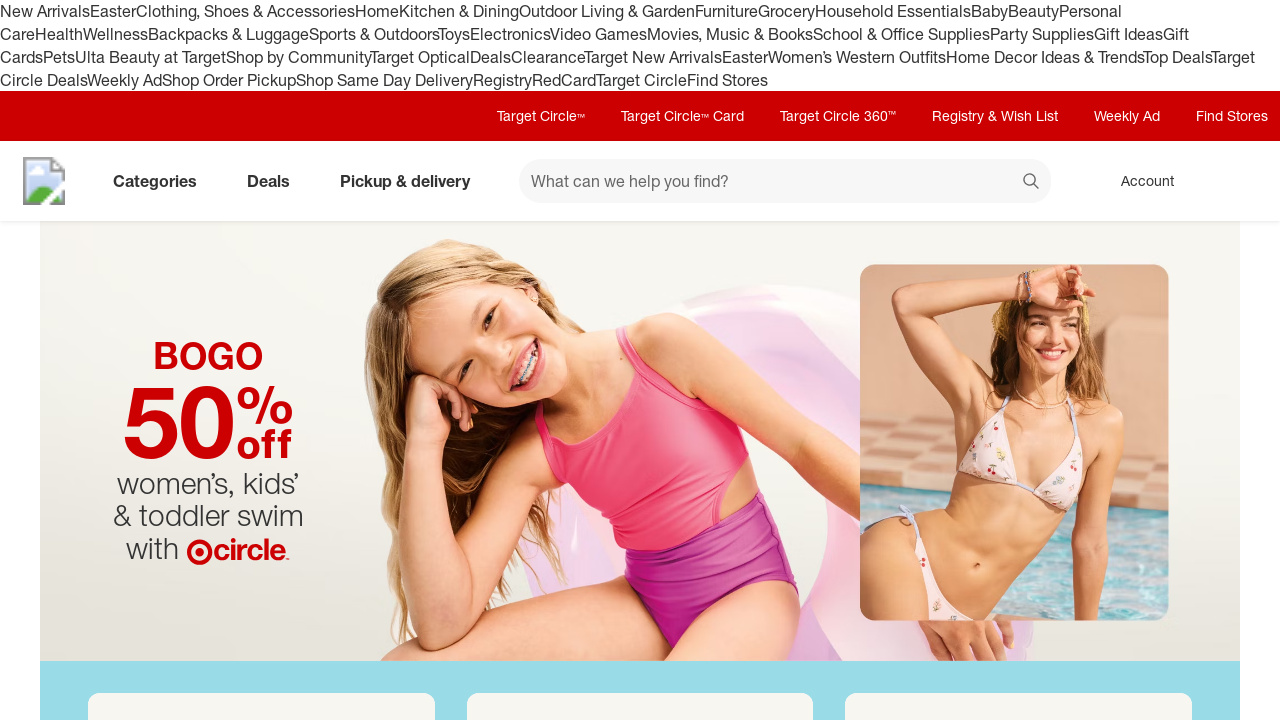

Scrolled to the bottom of the Target homepage
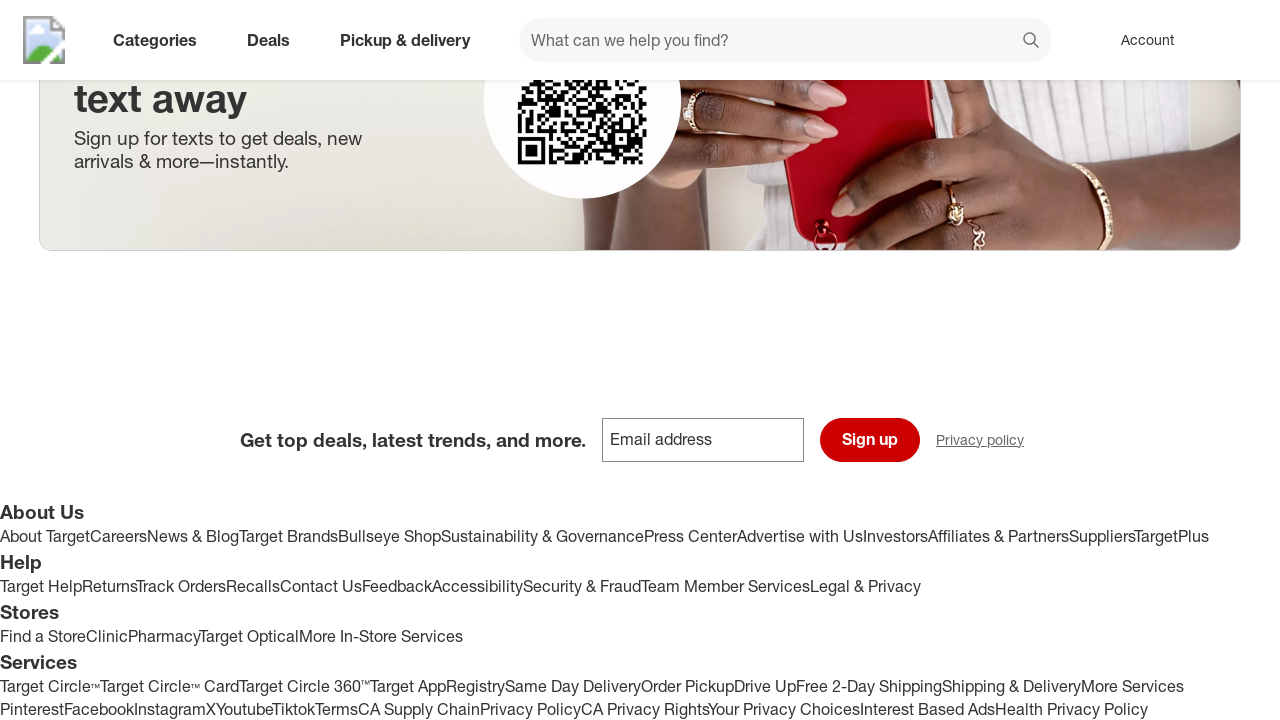

Waited 1 second for scroll animation to complete
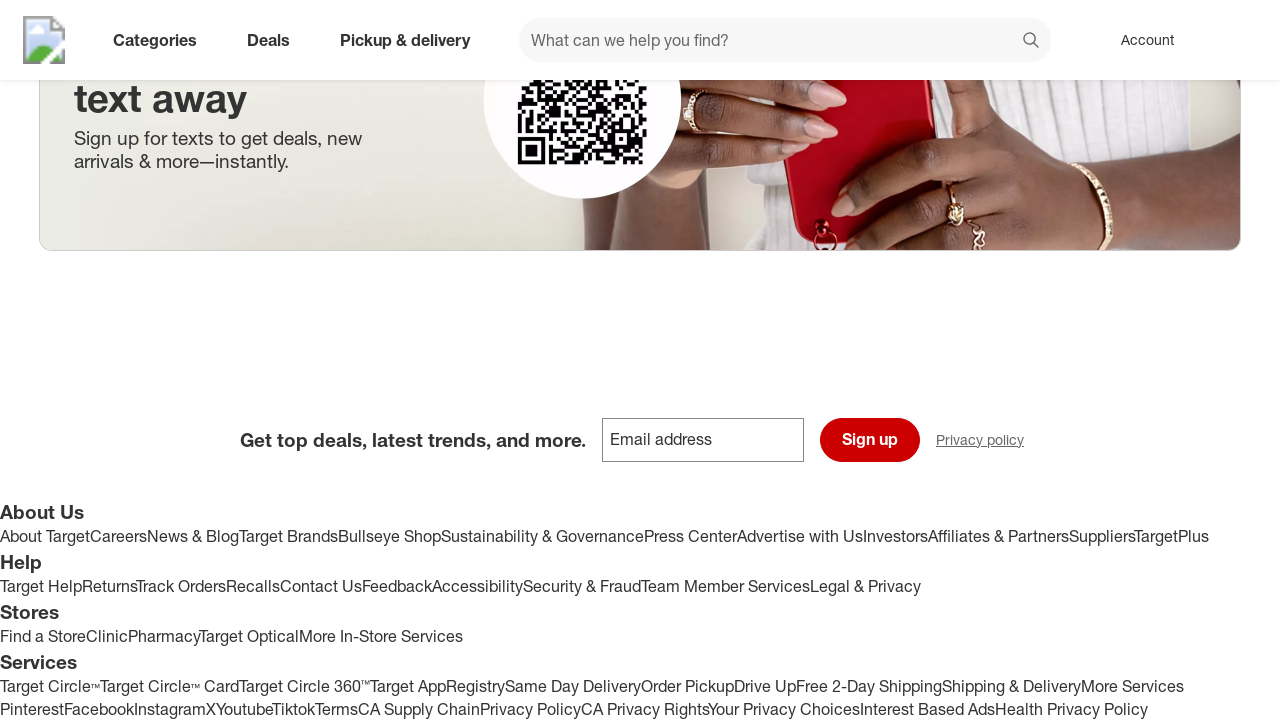

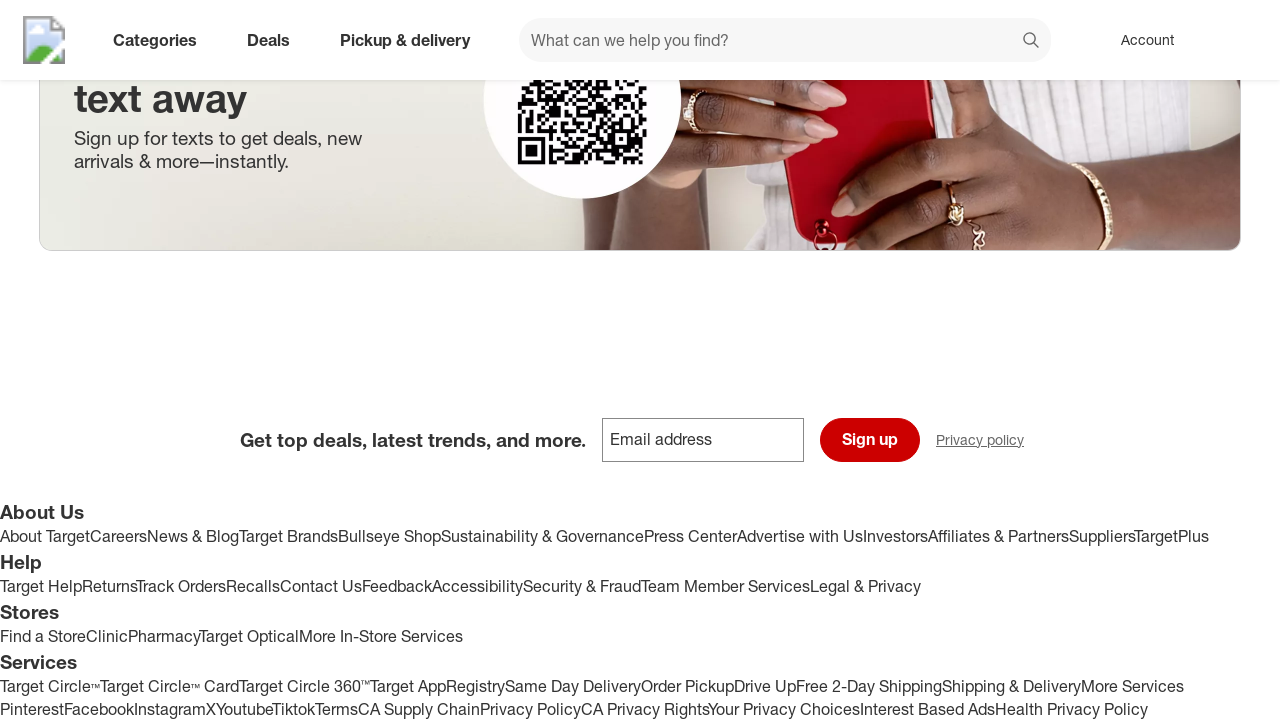